Tests window switching functionality by opening a new tab, switching to it, and then switching back to the original window

Starting URL: https://formy-project.herokuapp.com/switch-window

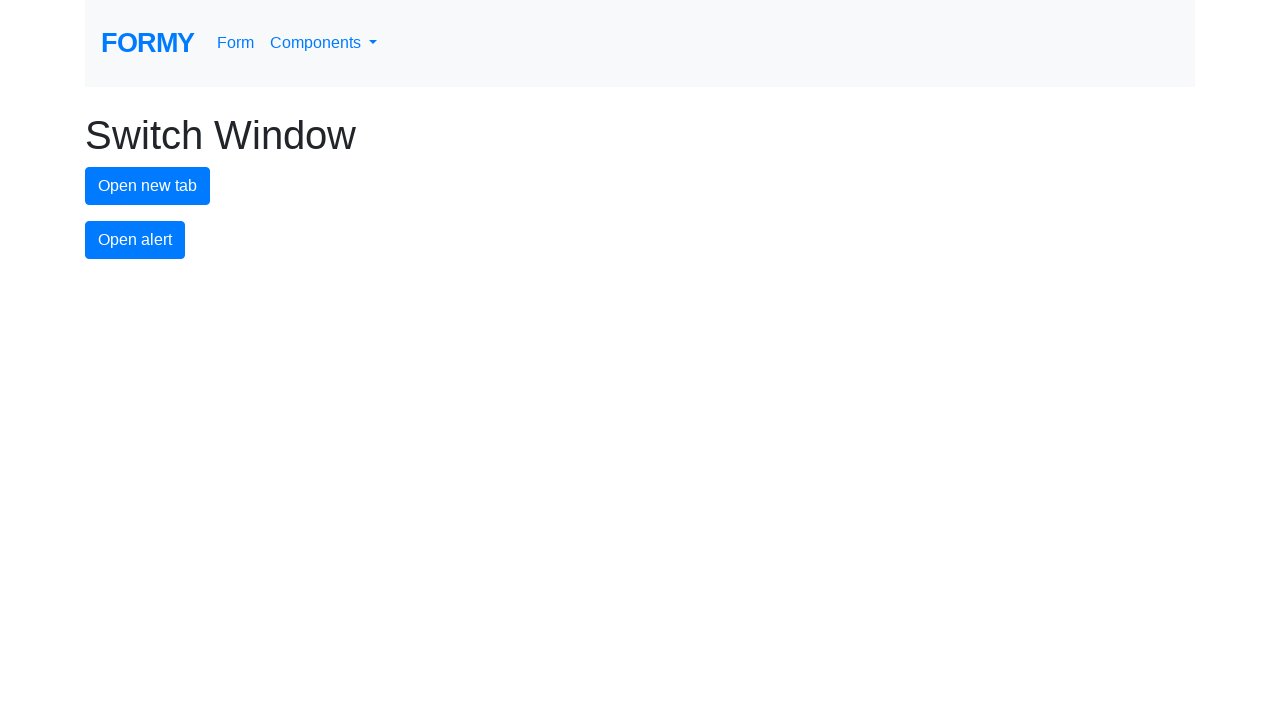

Clicked button to open new tab at (148, 186) on #new-tab-button
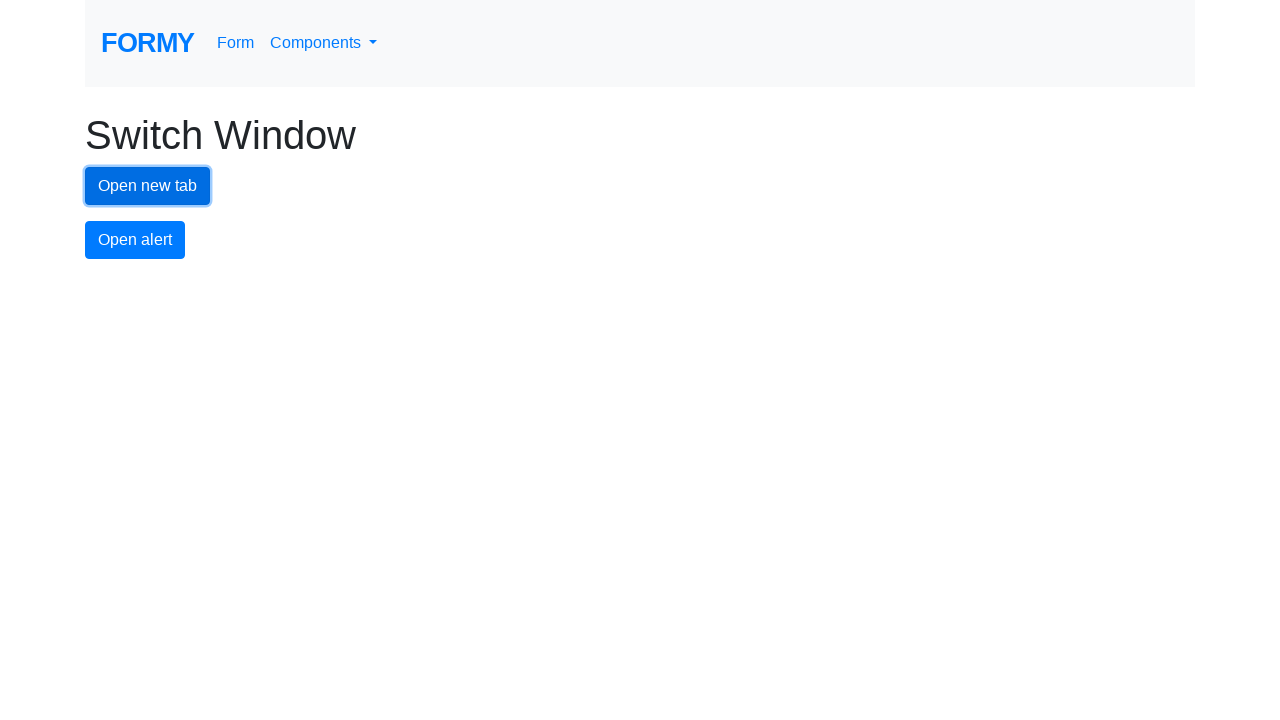

New tab opened and captured at (148, 186) on #new-tab-button
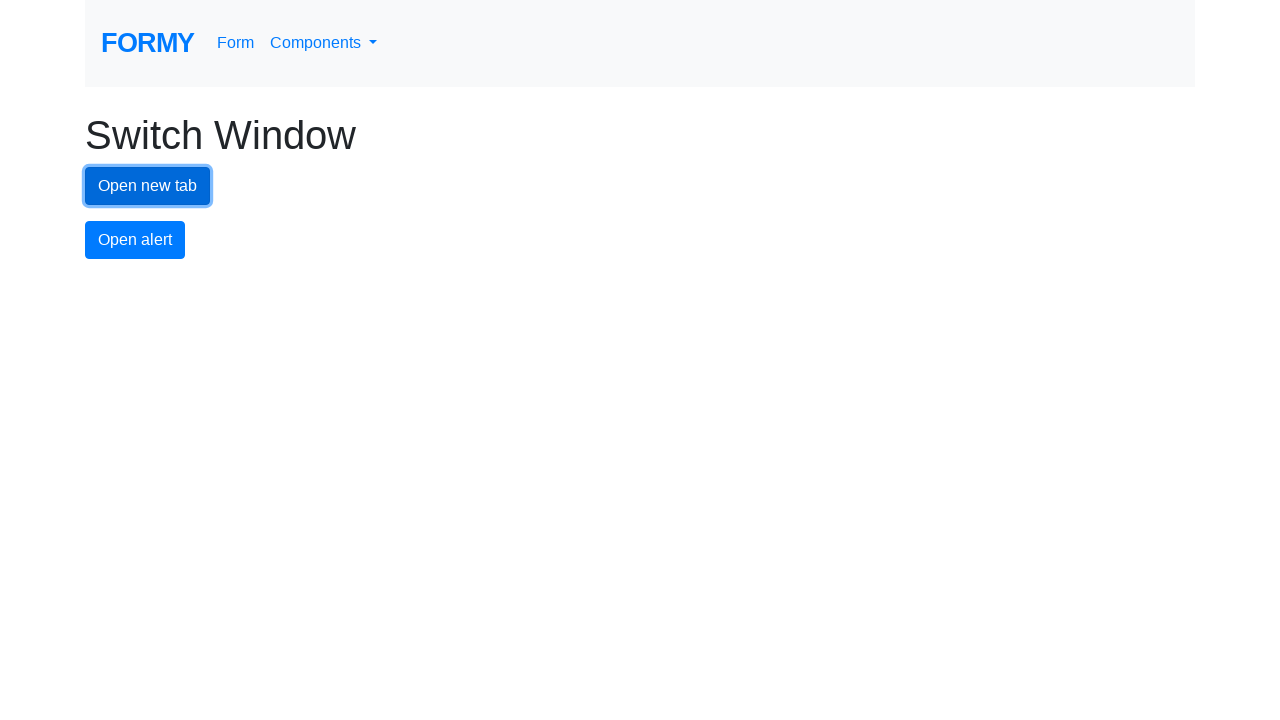

Switched to new tab and waited for page load
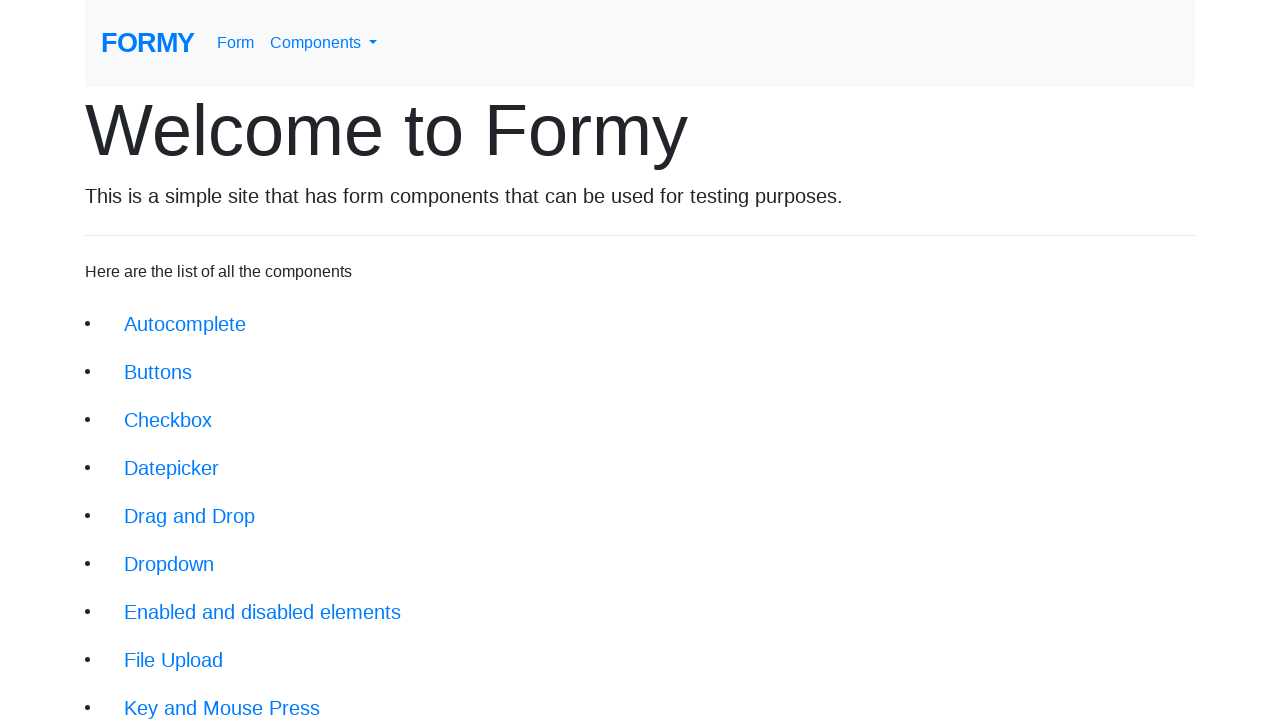

Switched back to original tab
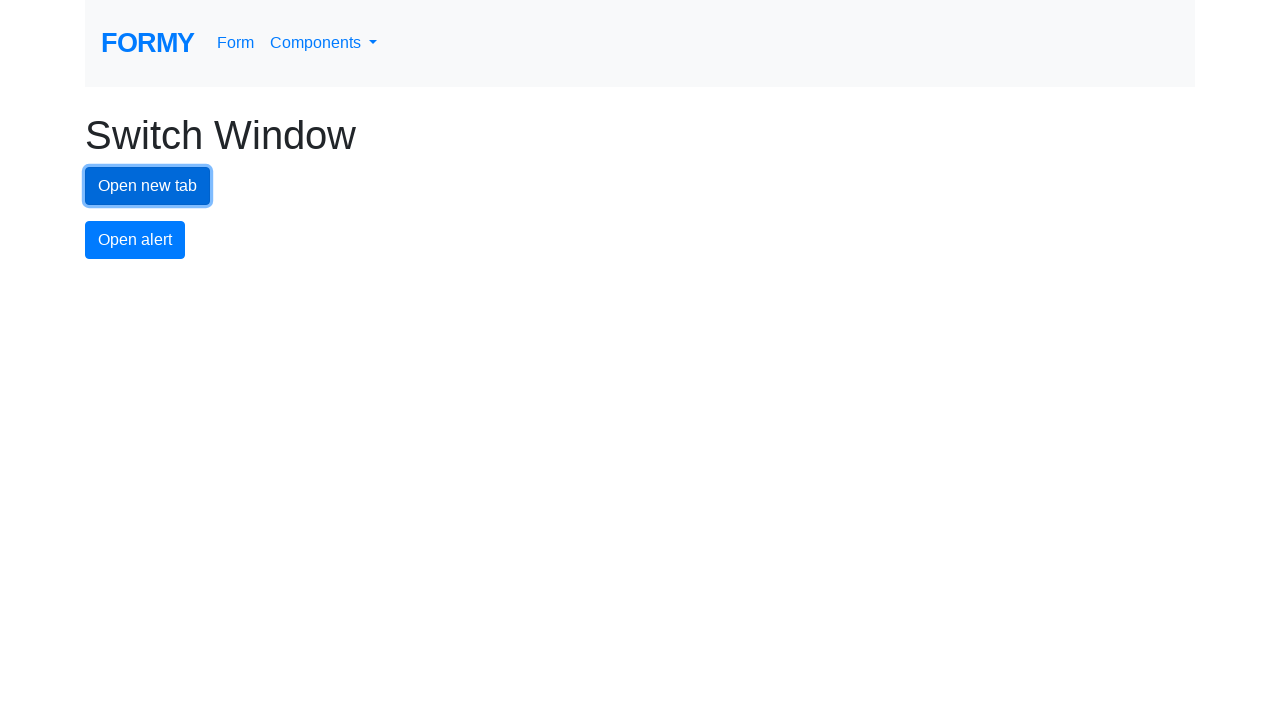

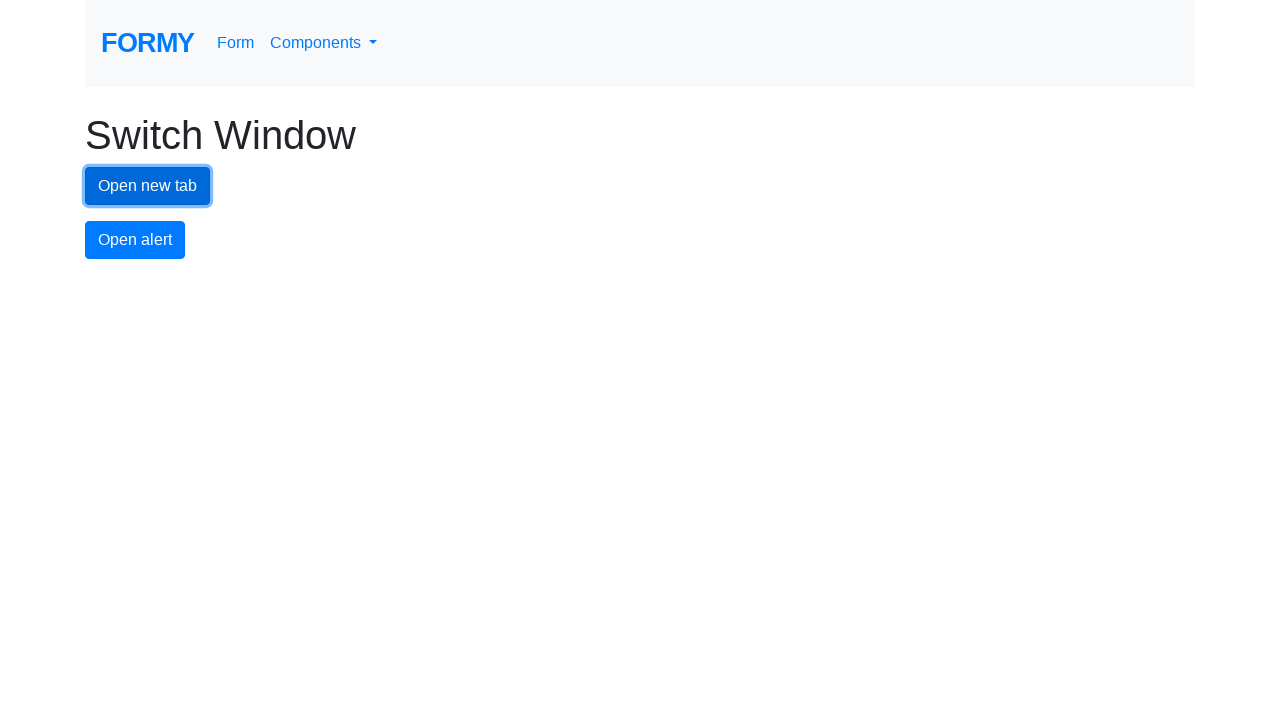